Tests that the Email column in table 1 can be sorted in ascending order by clicking the column header

Starting URL: http://the-internet.herokuapp.com/tables

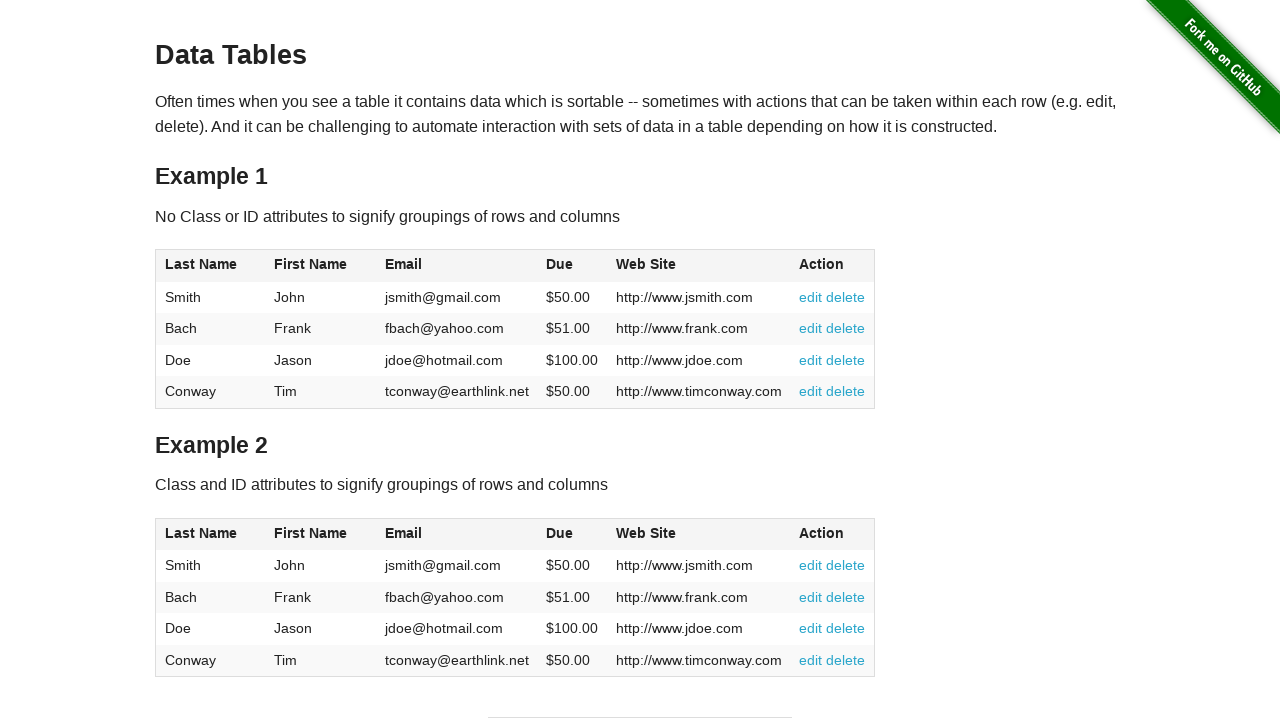

Clicked Email column header in table 1 to sort ascending at (457, 266) on #table1 thead tr th:nth-of-type(3)
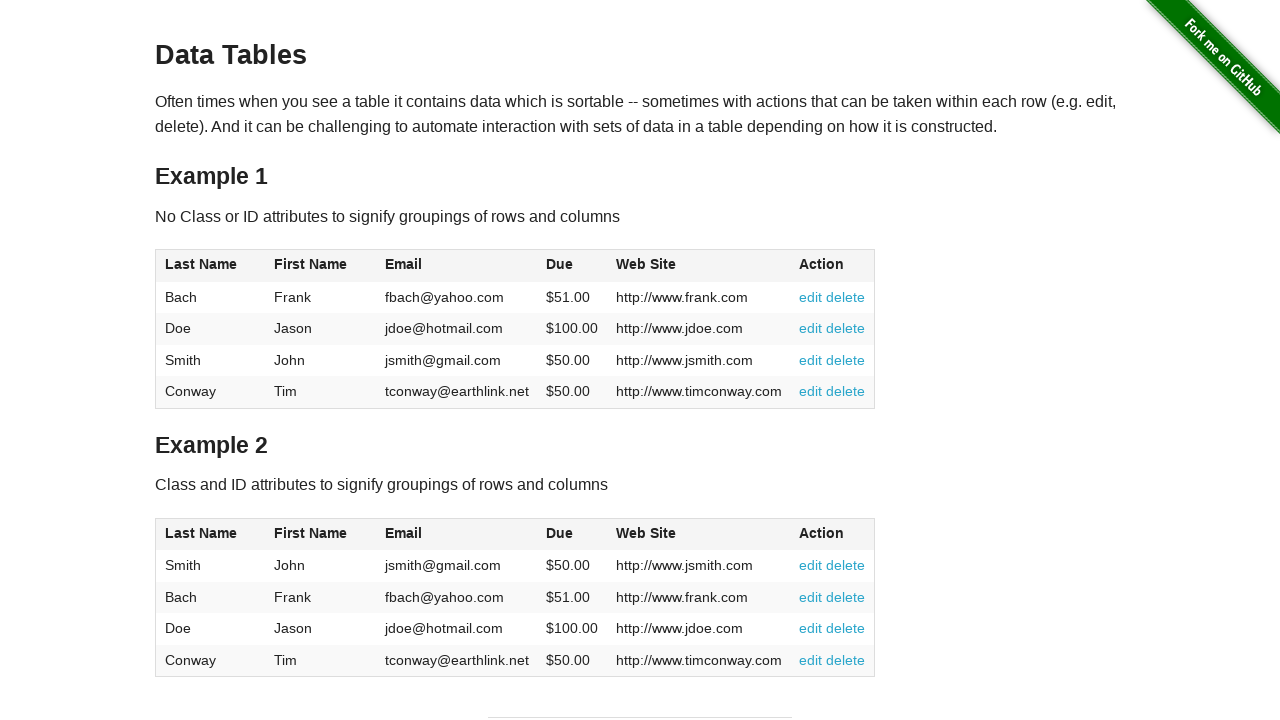

Verified table 1 email column is present after sorting
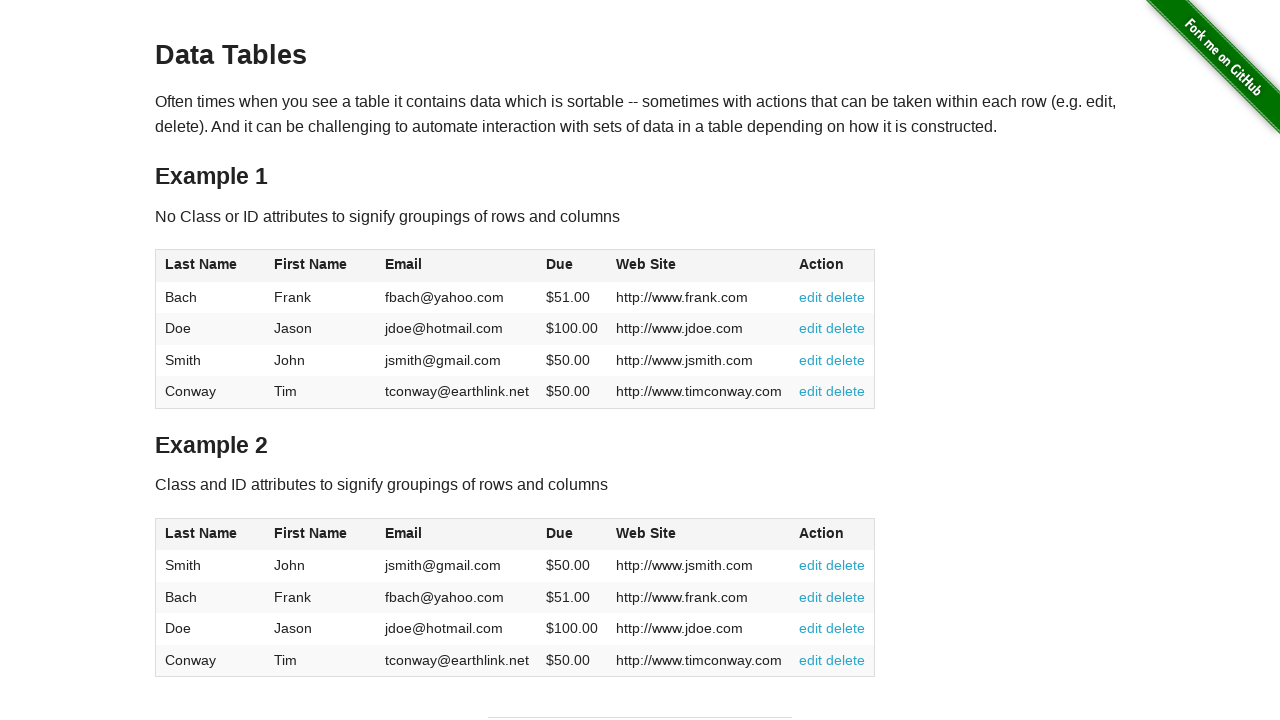

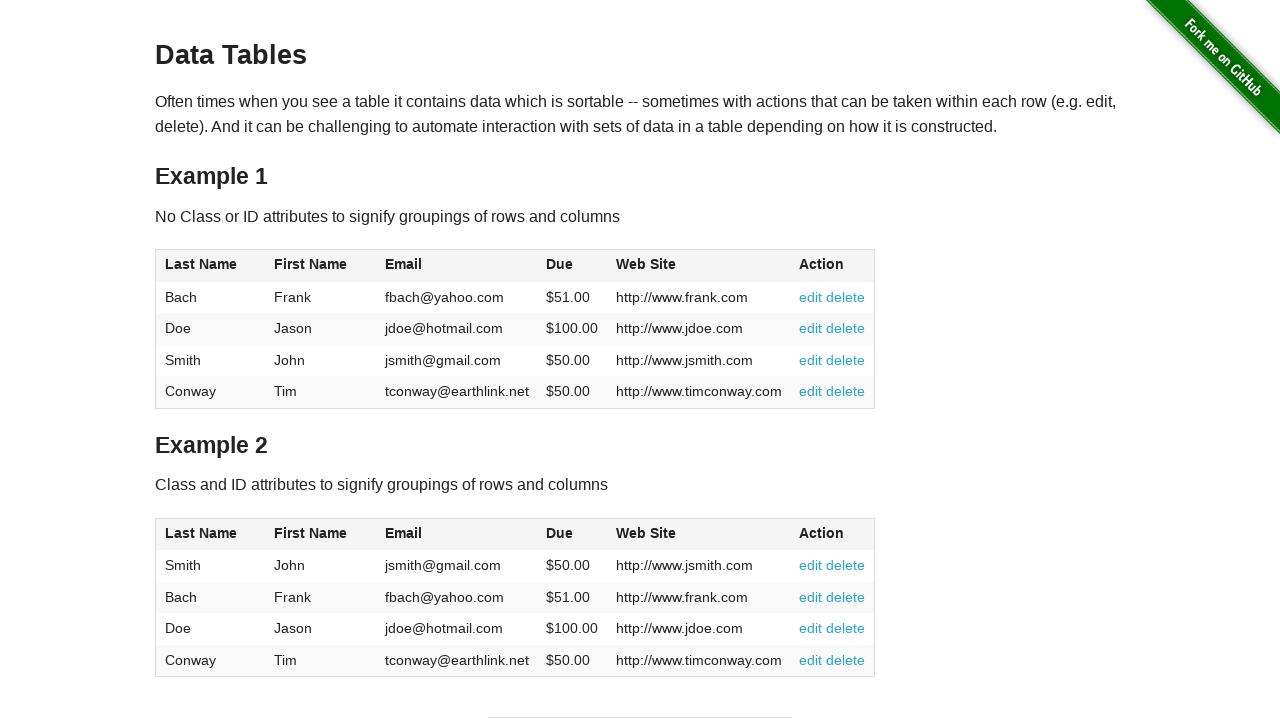